Tests geolocation functionality by setting a mock location (Mount Everest coordinates), clicking the get-coordinates button, and waiting for the coordinates to be displayed.

Starting URL: https://bonigarcia.dev/selenium-webdriver-java/geolocation.html

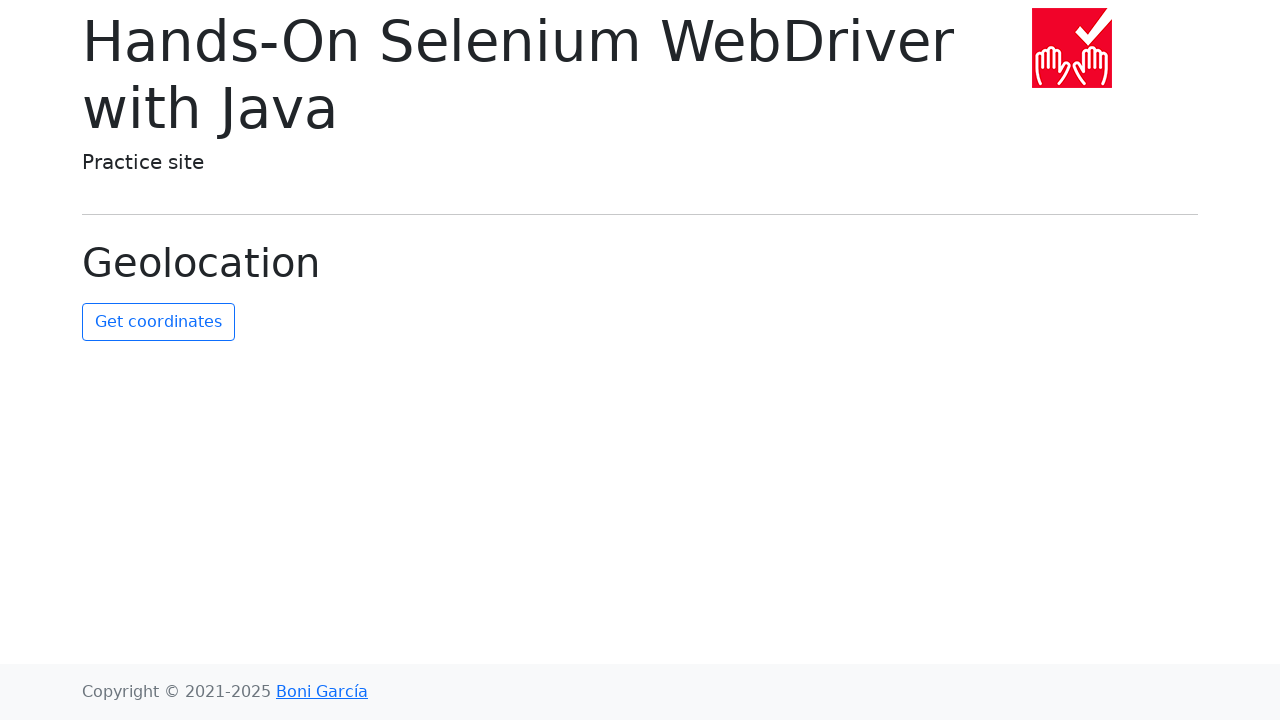

Granted geolocation permissions to the context
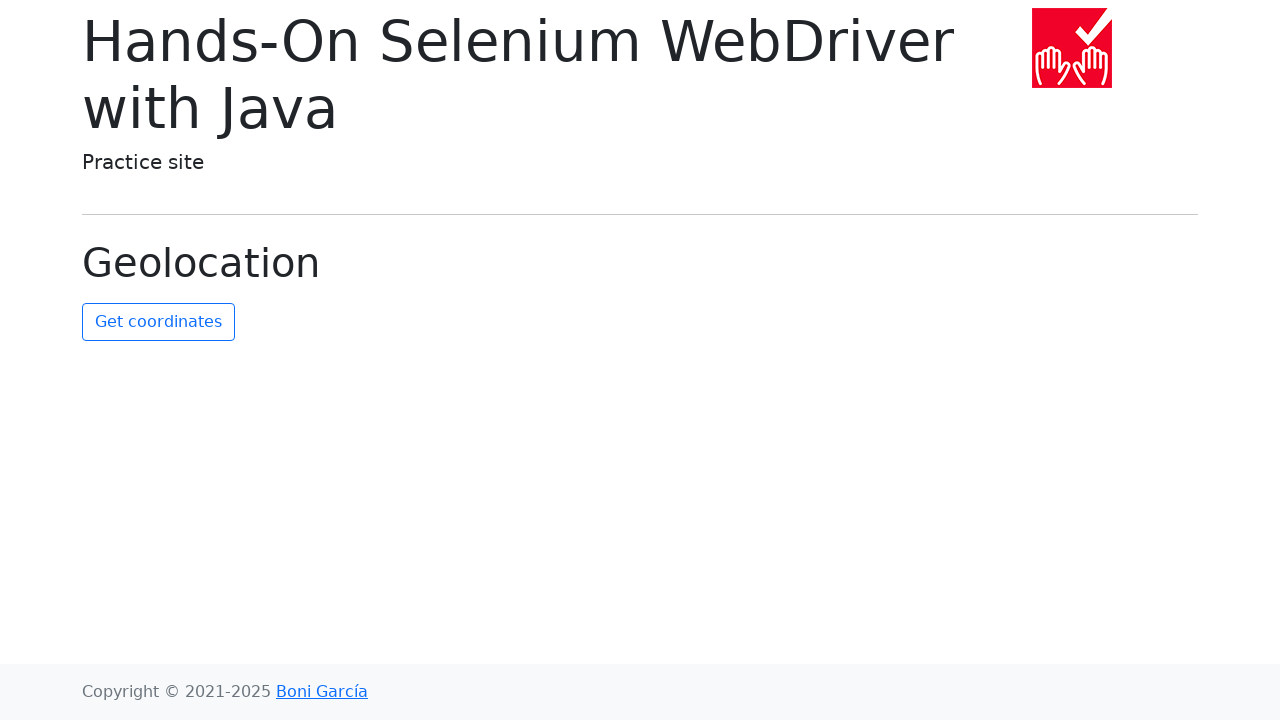

Set mock geolocation to Mount Everest coordinates (27.5916, 86.5640)
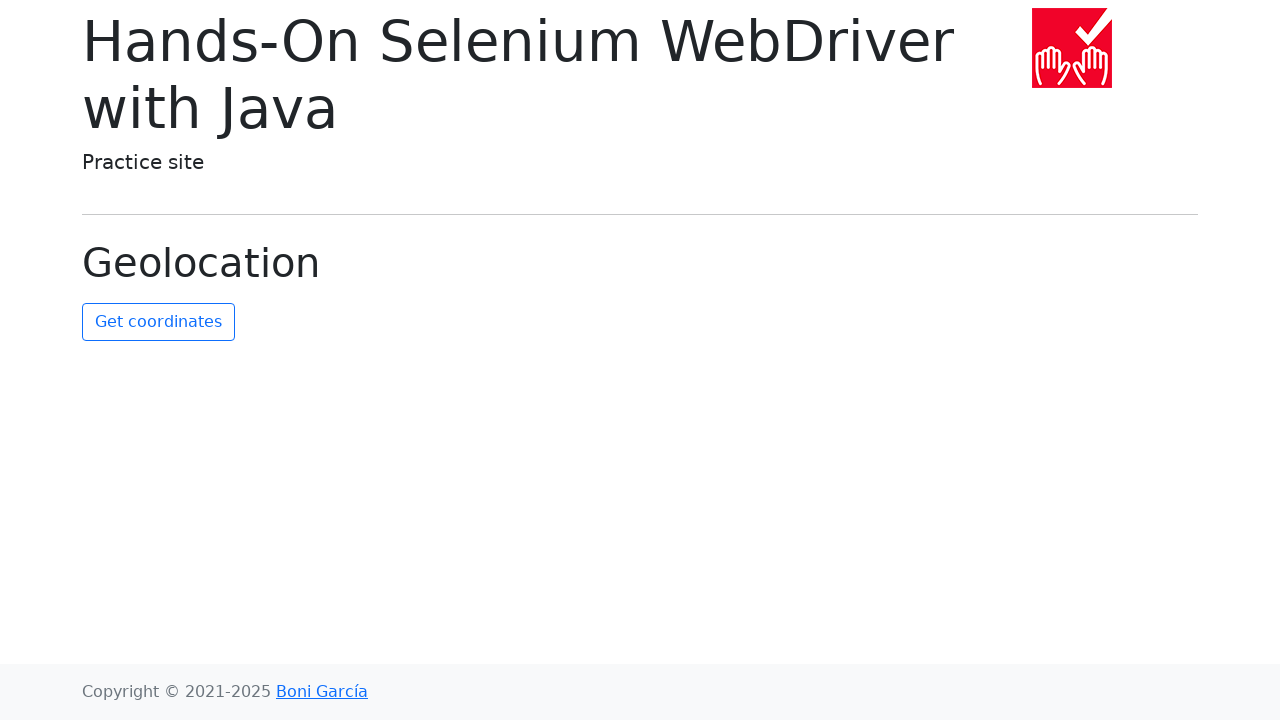

Clicked the get-coordinates button at (158, 322) on #get-coordinates
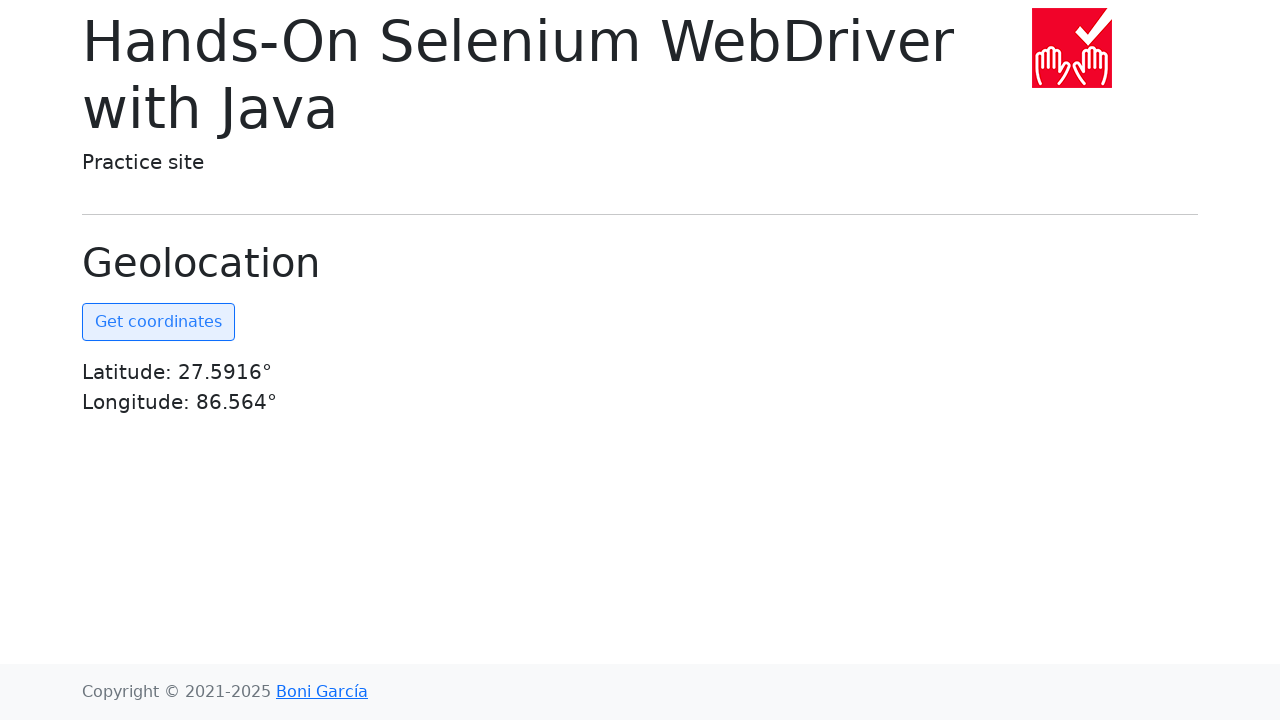

Coordinates element became visible
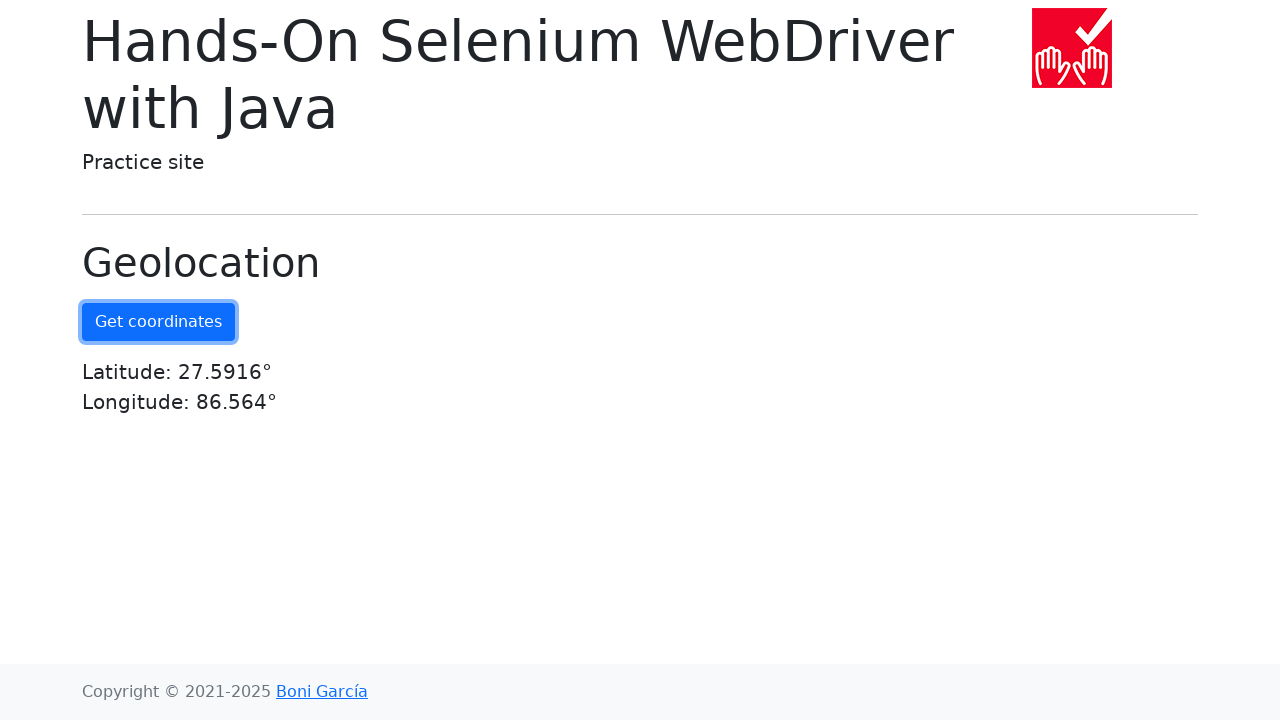

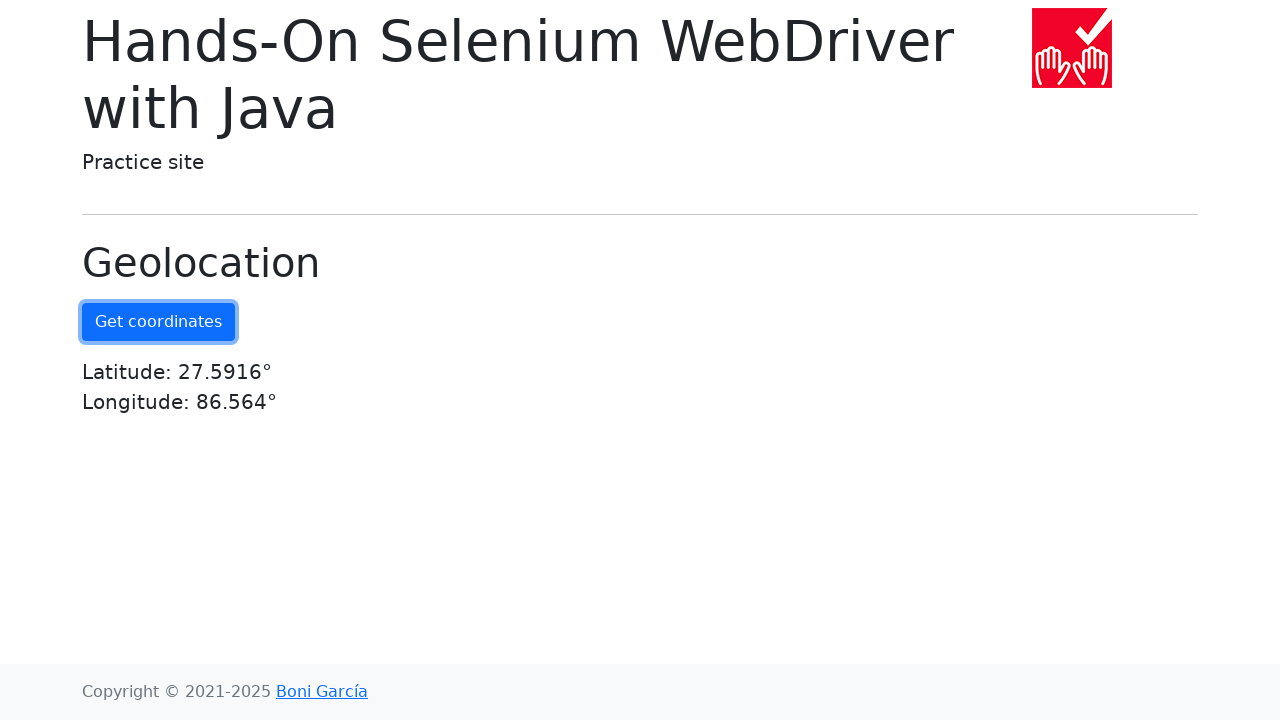